Completes a math-based exercise by reading a hidden value from an element attribute, calculating a formula (log of absolute value of 12*sin(x)), filling the answer, checking checkboxes, and submitting the form.

Starting URL: http://suninjuly.github.io/get_attribute.html

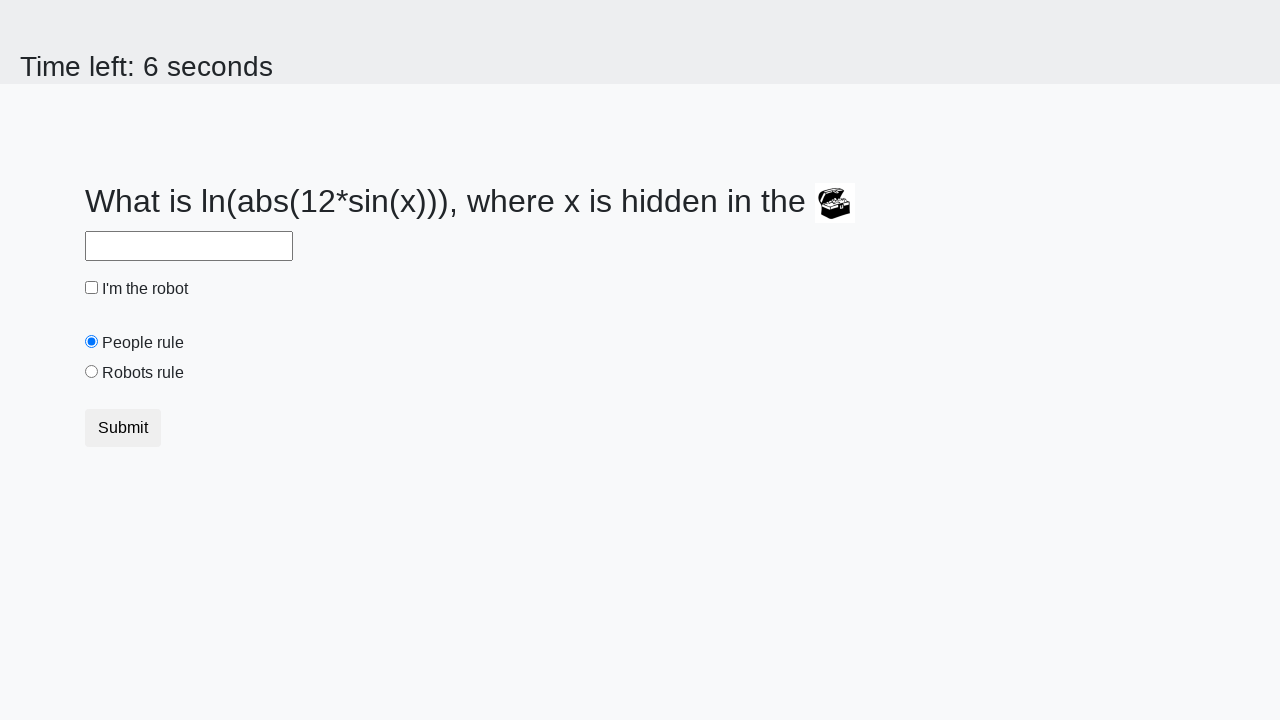

Located treasure element with hidden valuex attribute
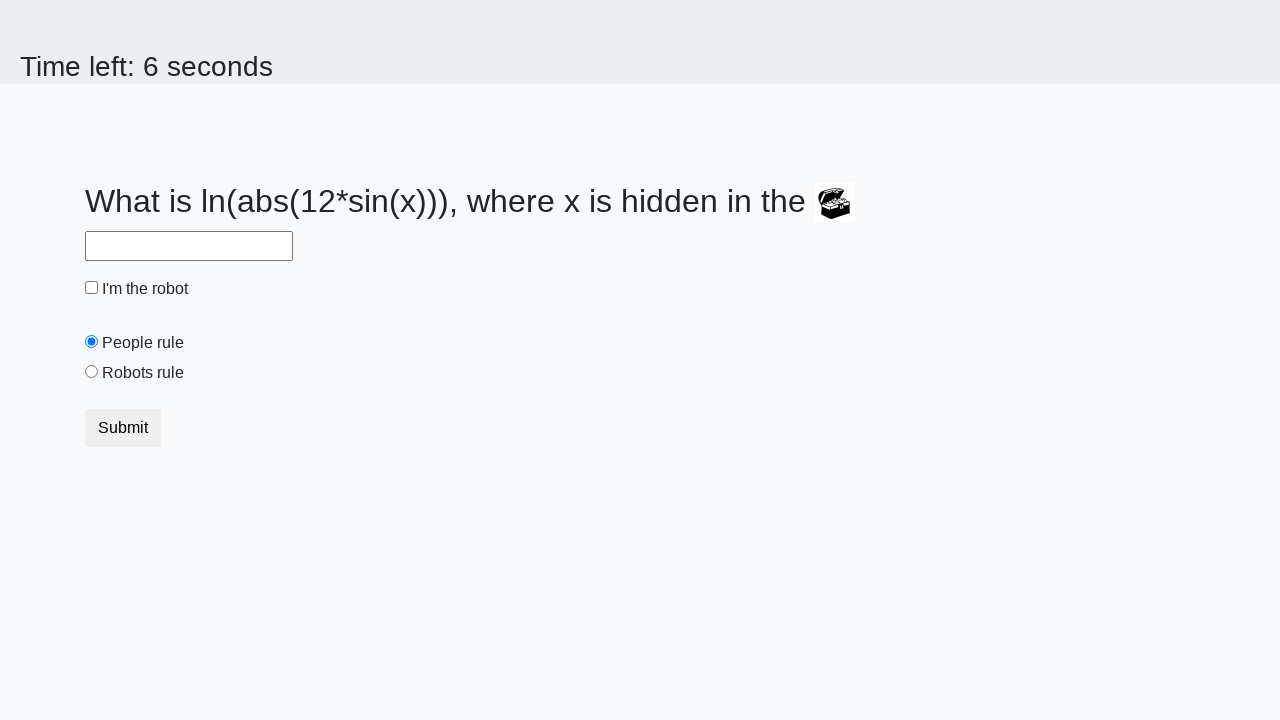

Retrieved hidden valuex attribute value: 748
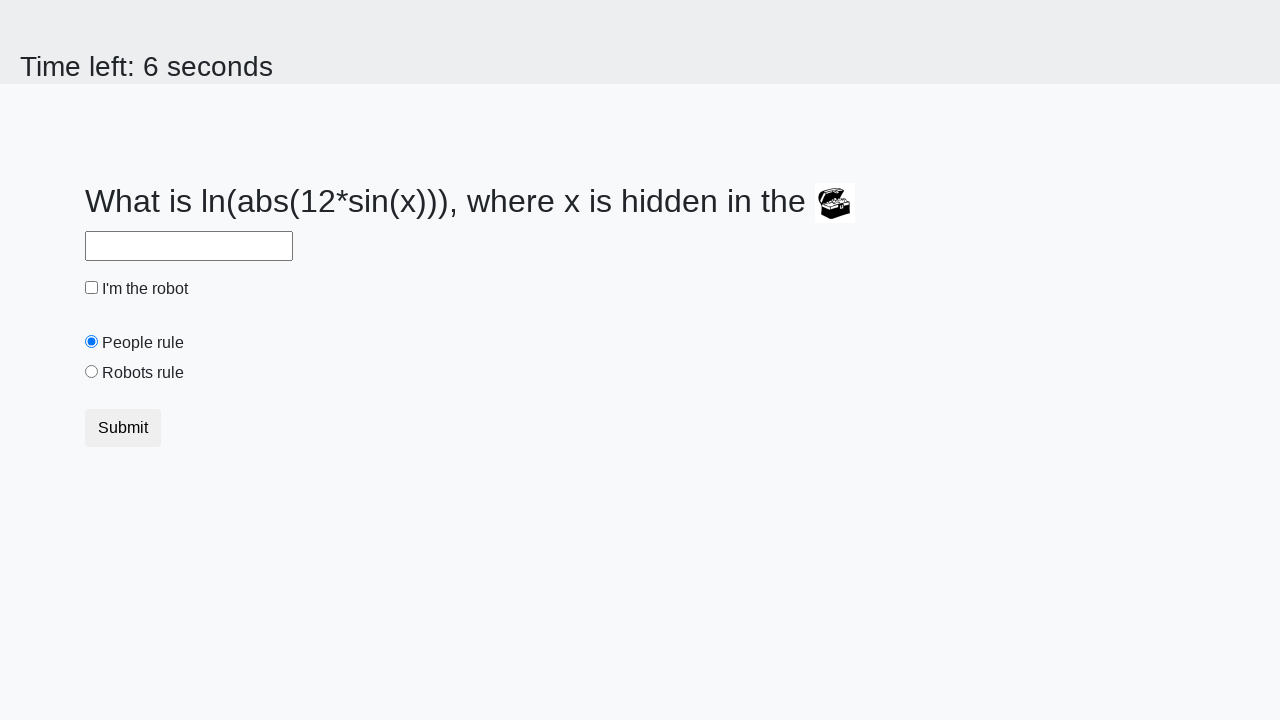

Calculated formula result log(|12*sin(748)|) = 1.2689495137937772
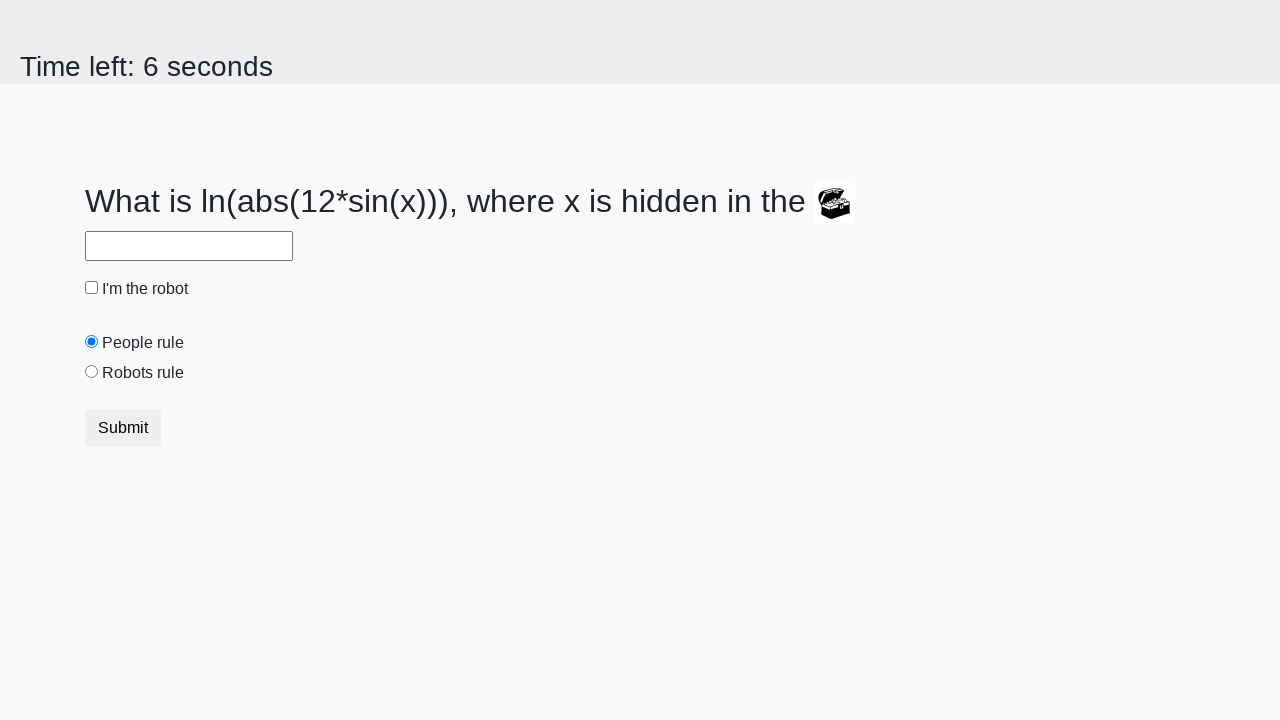

Filled answer field with calculated value: 1.2689495137937772 on #answer
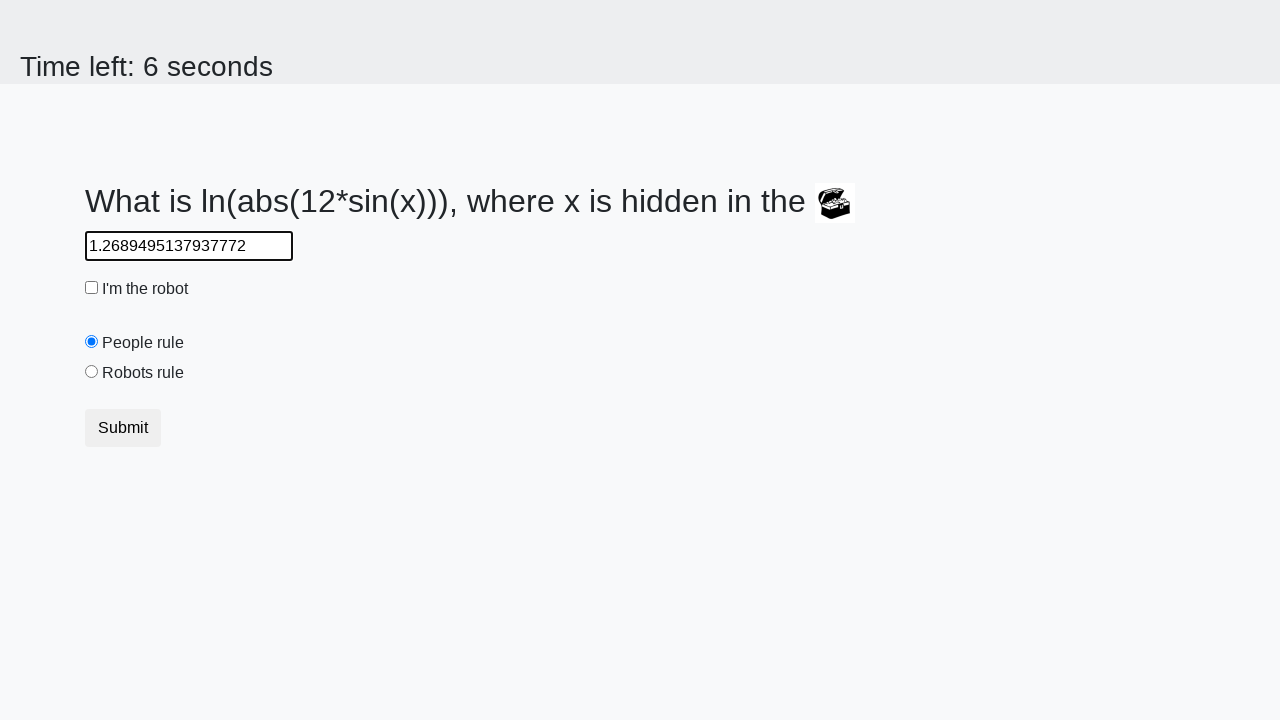

Clicked robot checkbox at (92, 288) on #robotCheckbox
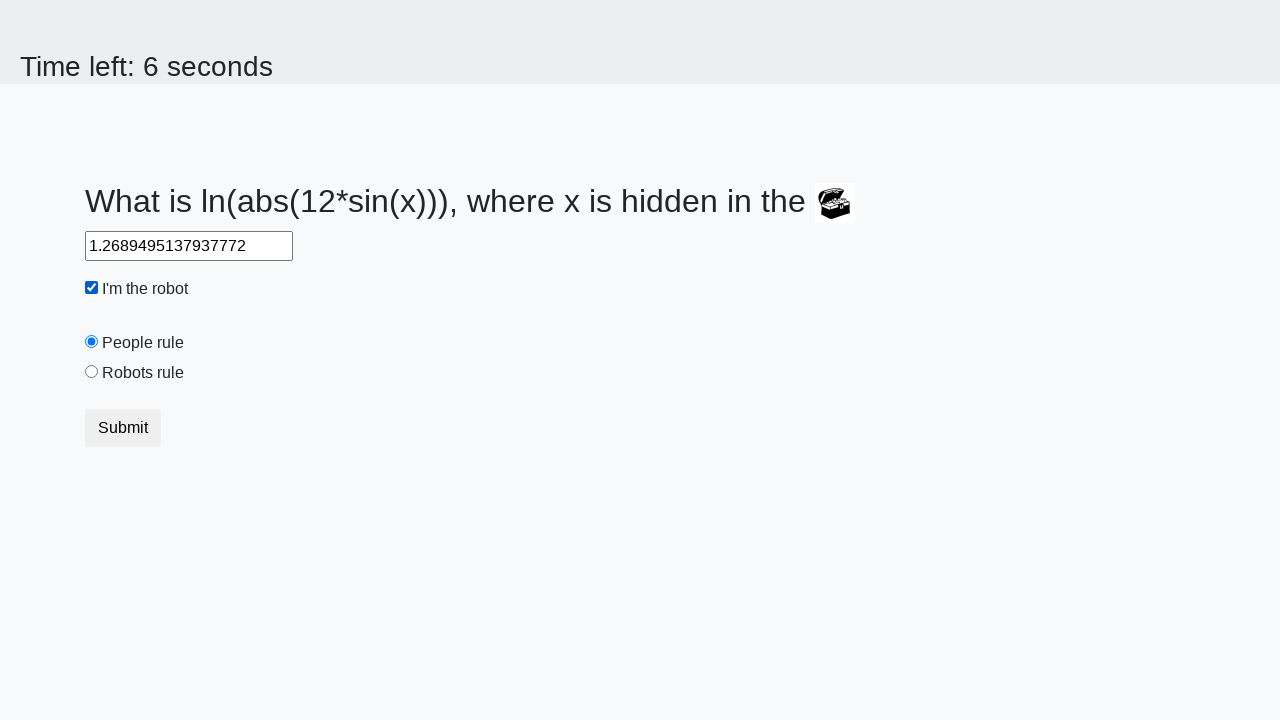

Clicked robots rule checkbox at (92, 372) on #robotsRule
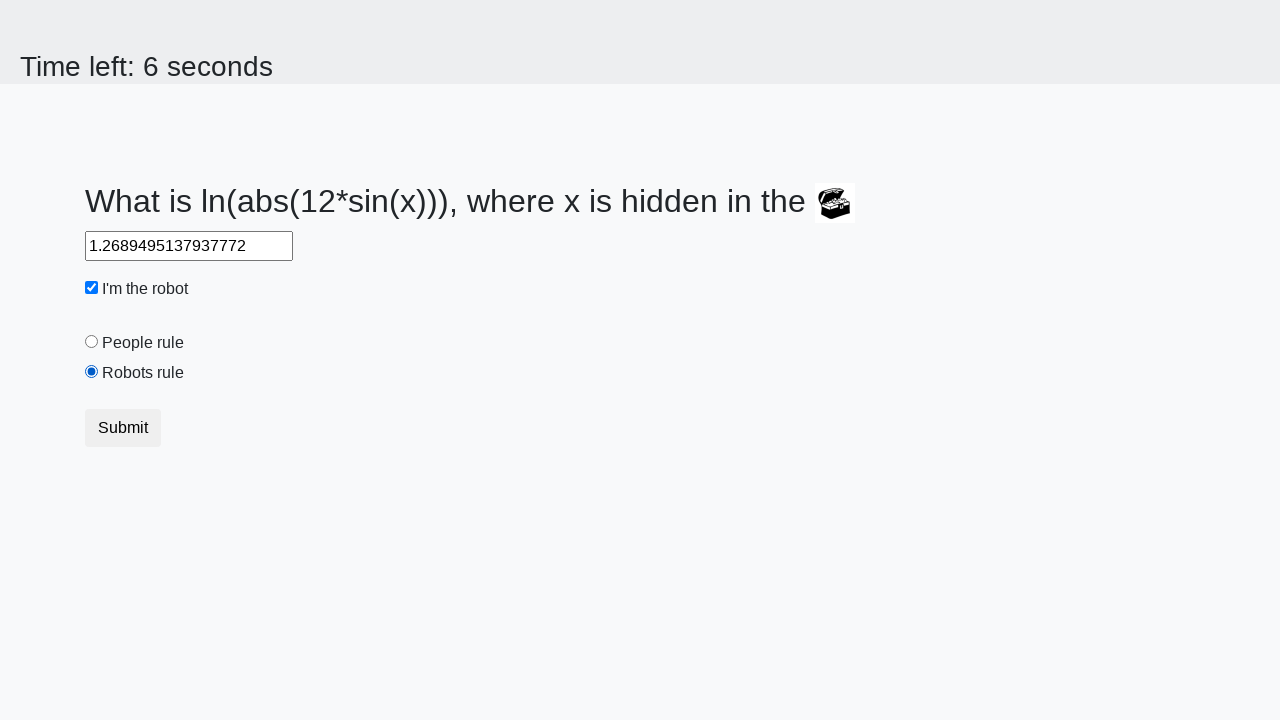

Clicked submit button to submit form at (123, 428) on [type='submit']
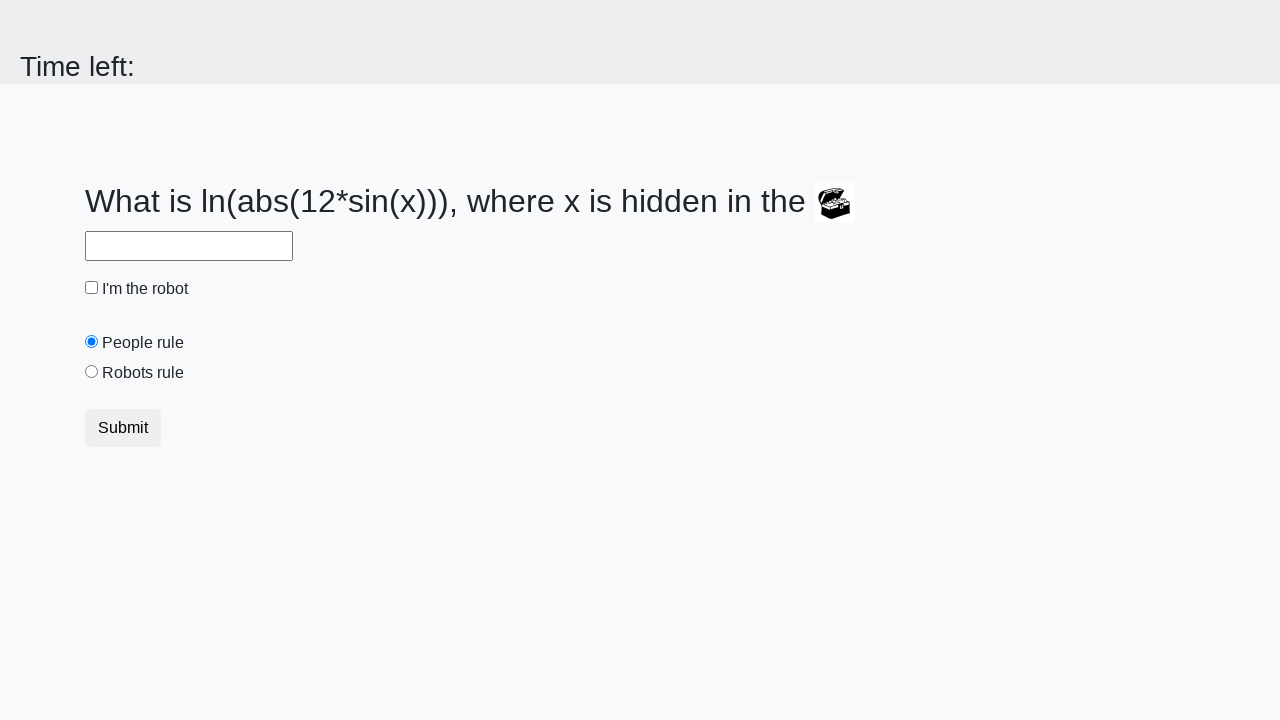

Set up dialog handler to accept alerts
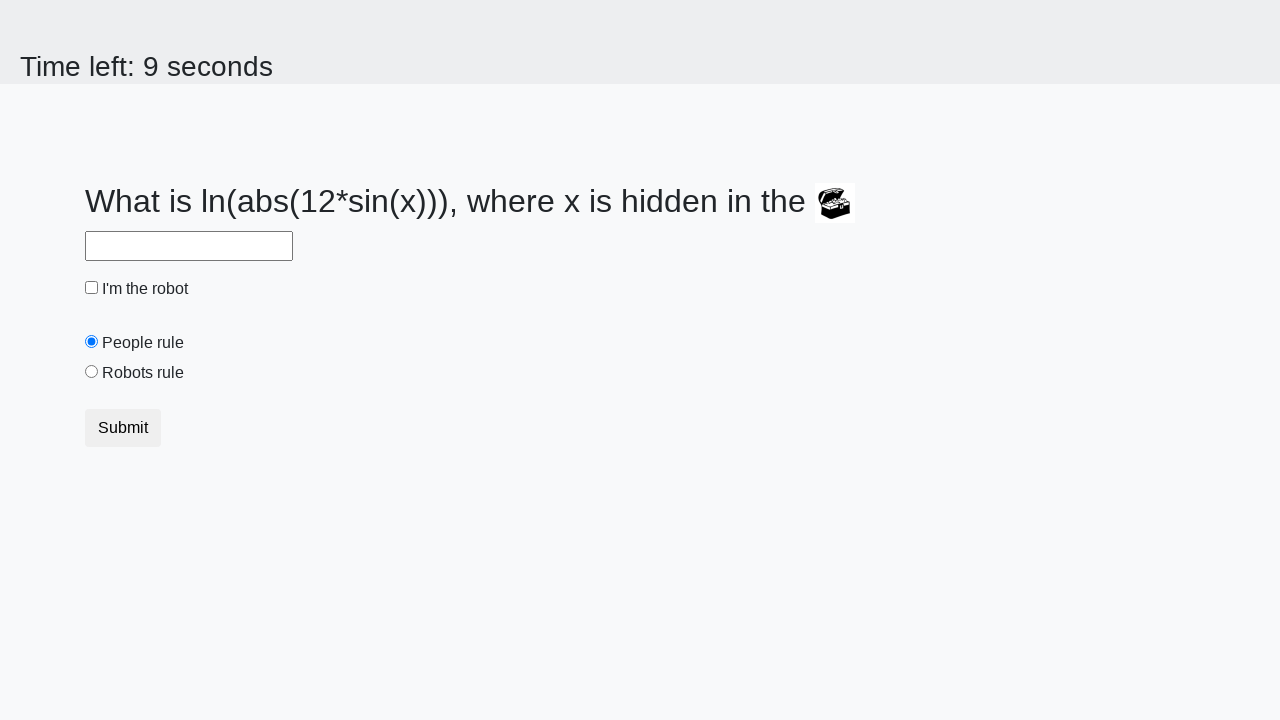

Waited 1000ms for form processing
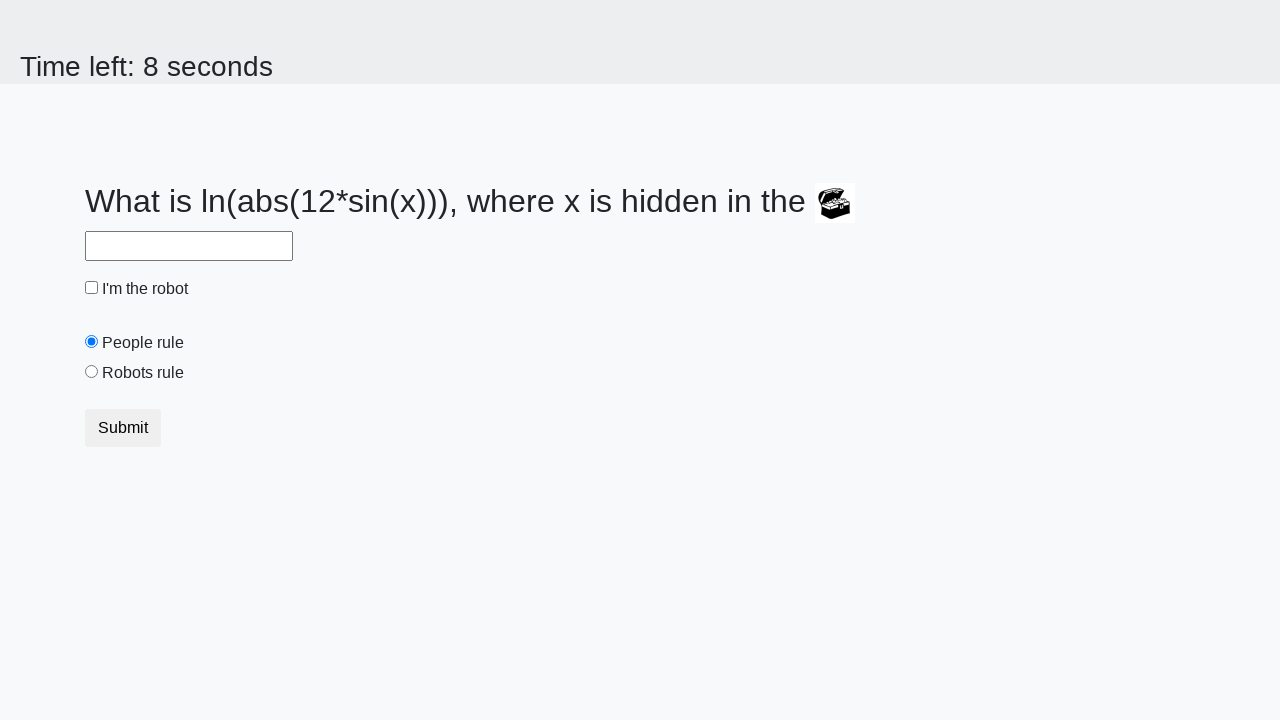

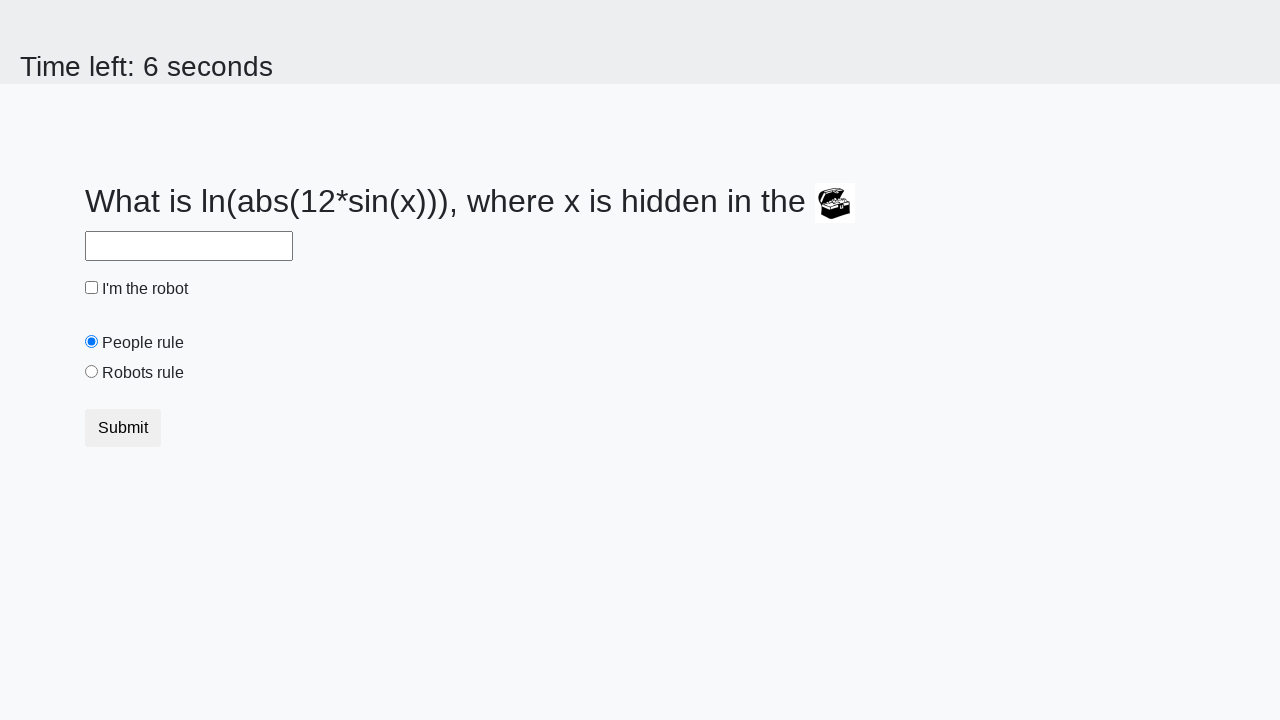